Sets the browser viewport size to 1900x1080 and navigates to the practice page

Starting URL: https://practice.cydeo.com/

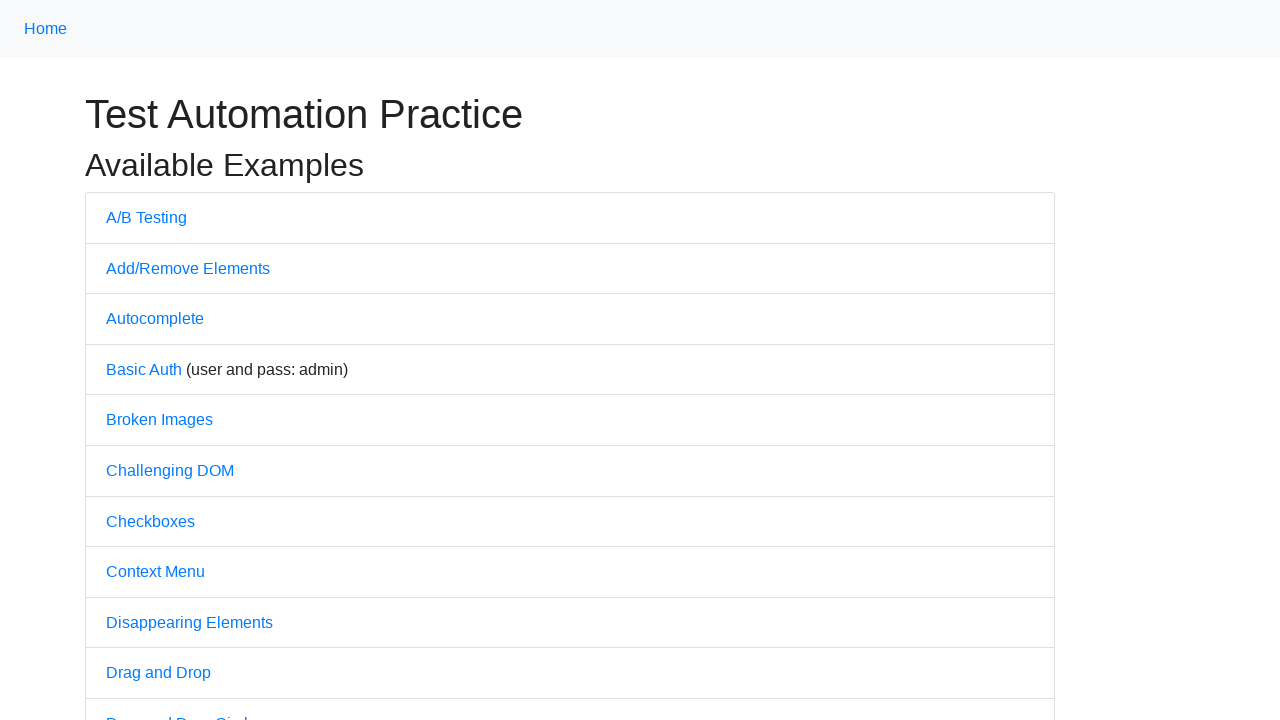

Set browser viewport size to 1900x1080
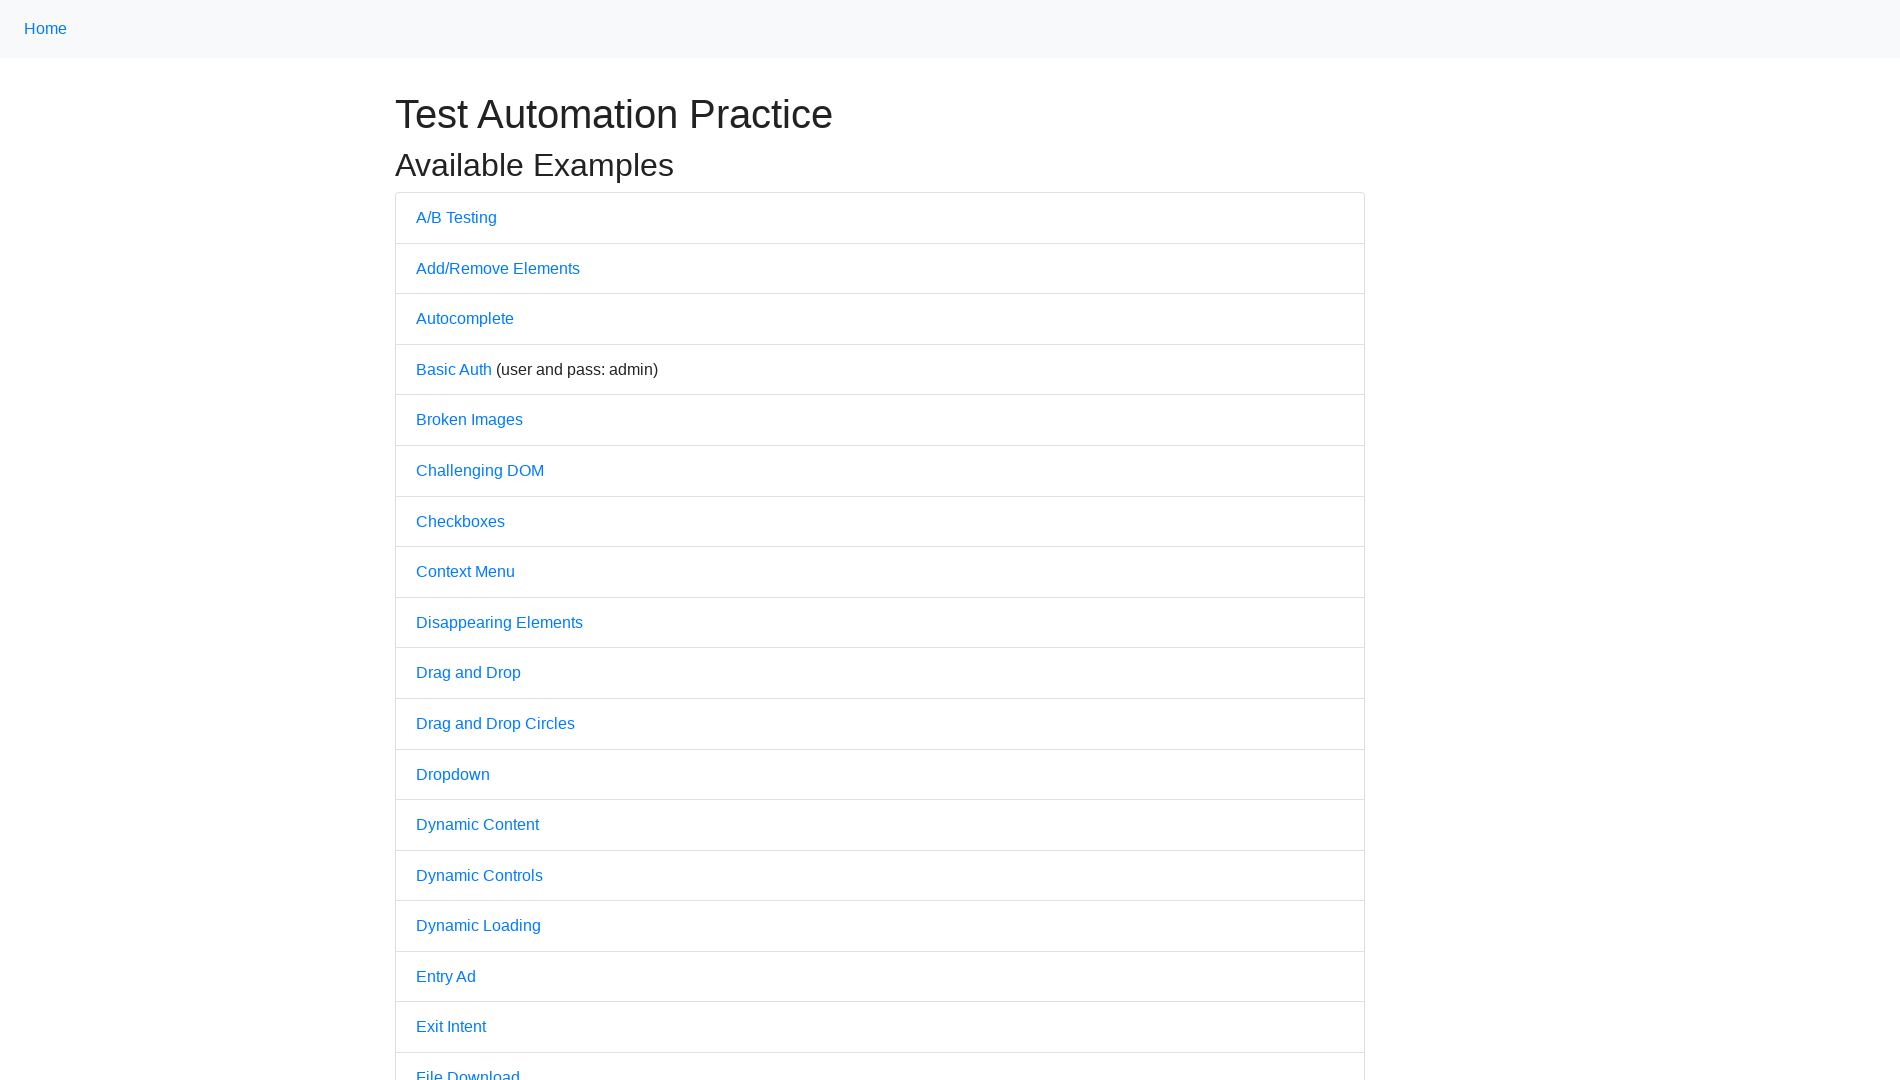

Waited for page DOM content to load
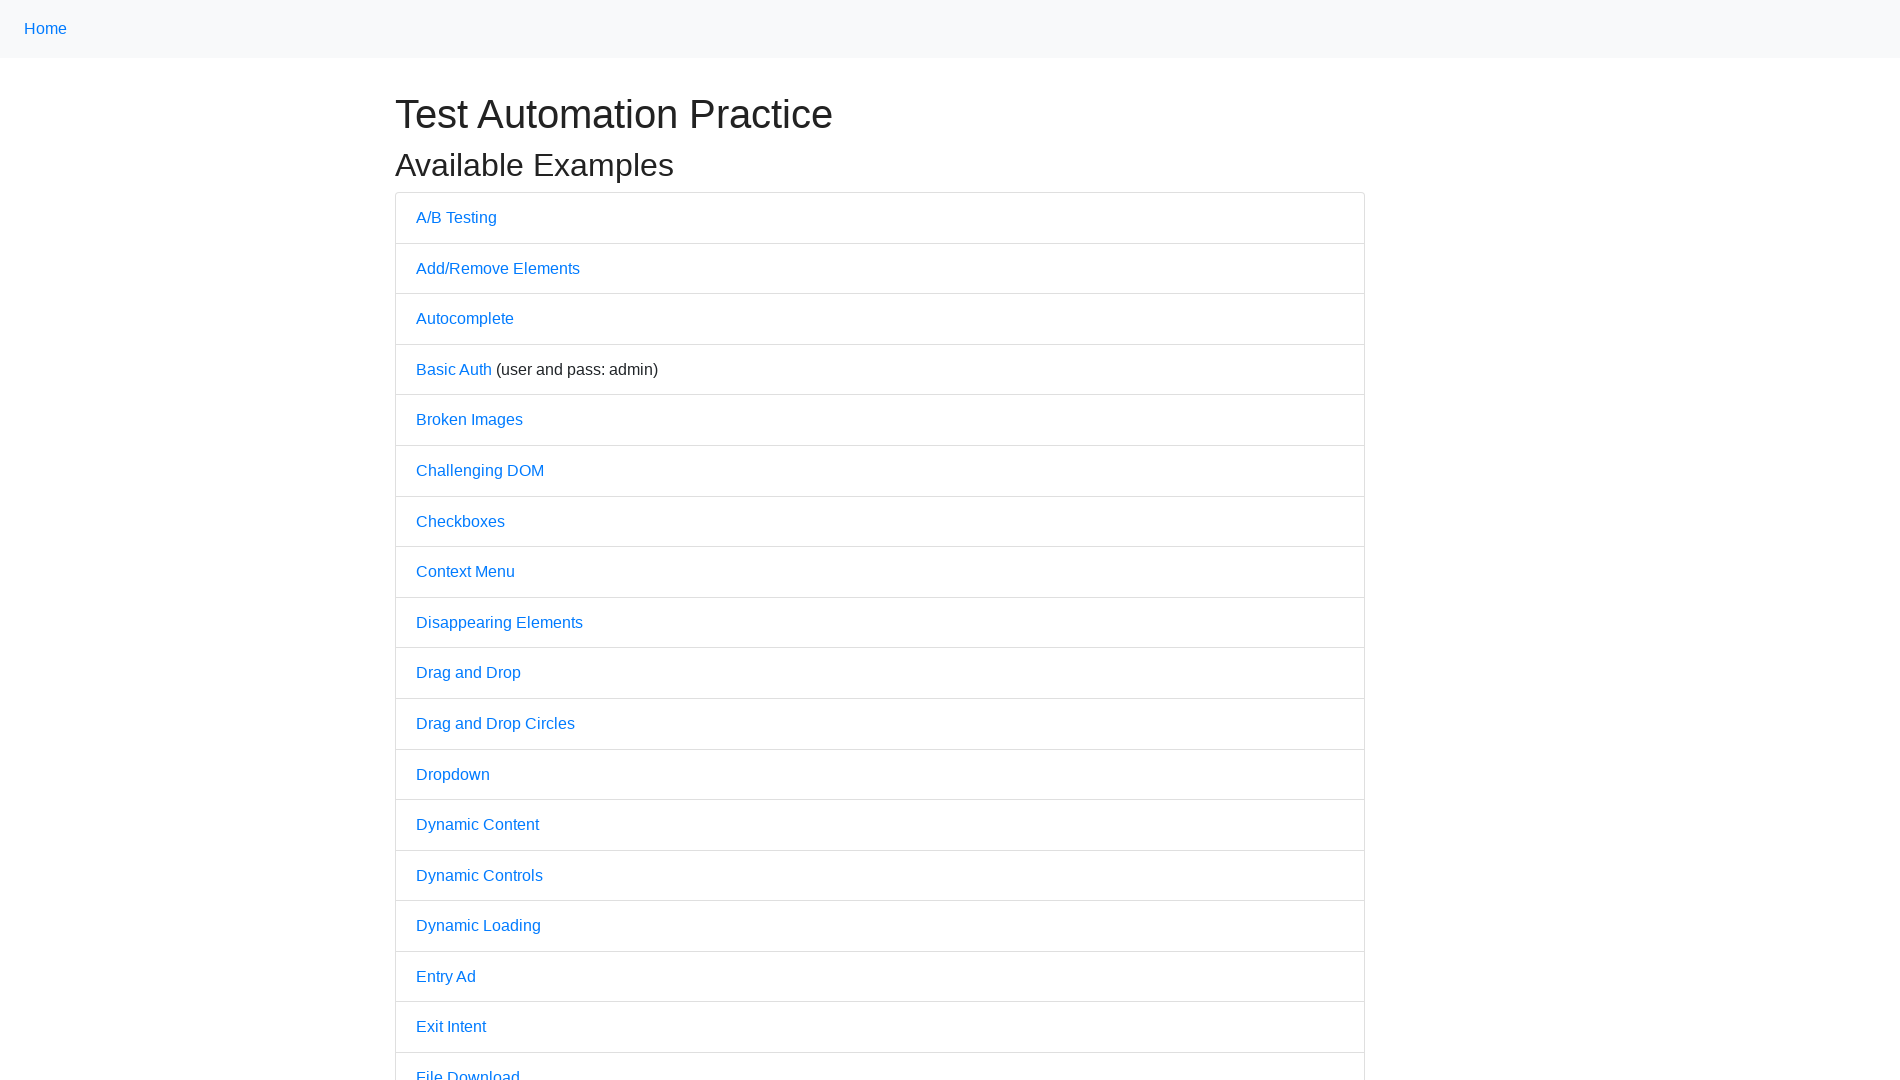

Navigated to practice page at https://practice.cydeo.com/
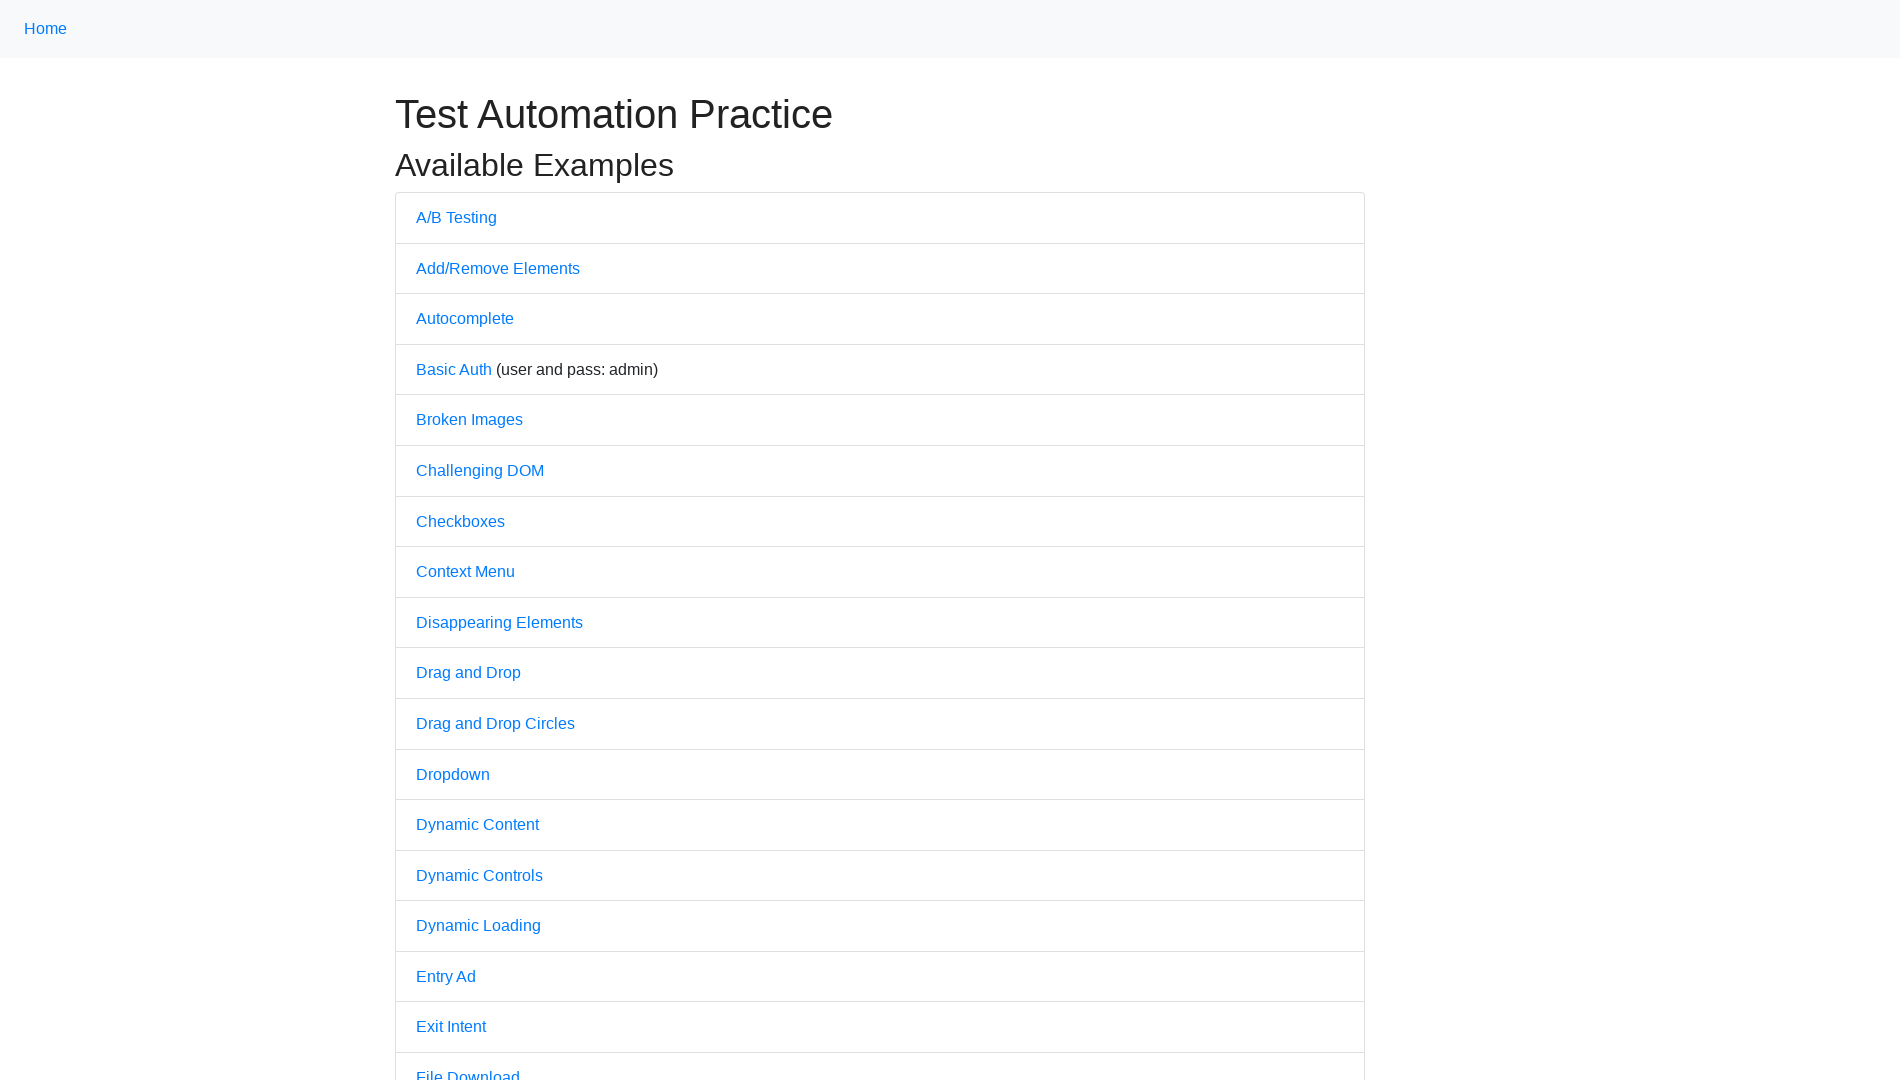

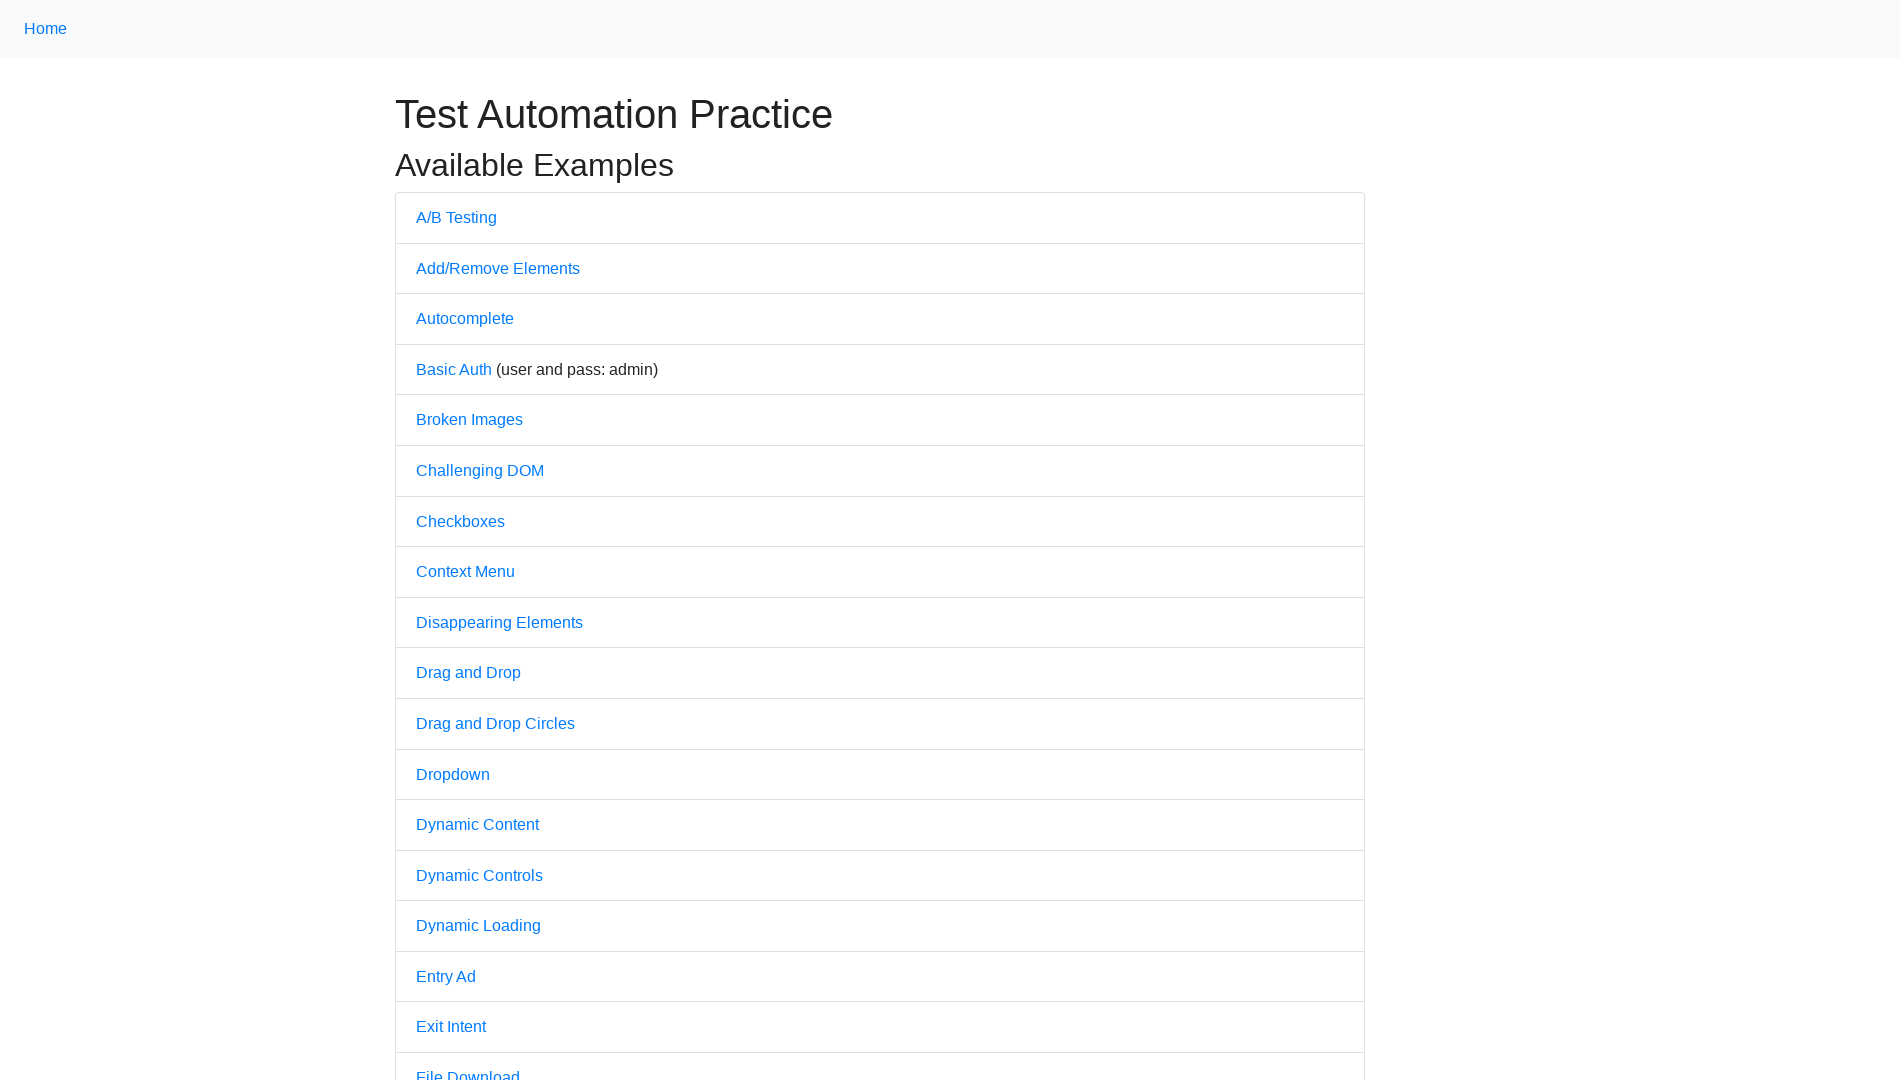